Tests a date picker calendar component by selecting a specific date (June 15, 2027) through the calendar navigation interface and verifies the selected date values.

Starting URL: https://rahulshettyacademy.com/seleniumPractise/#/offers

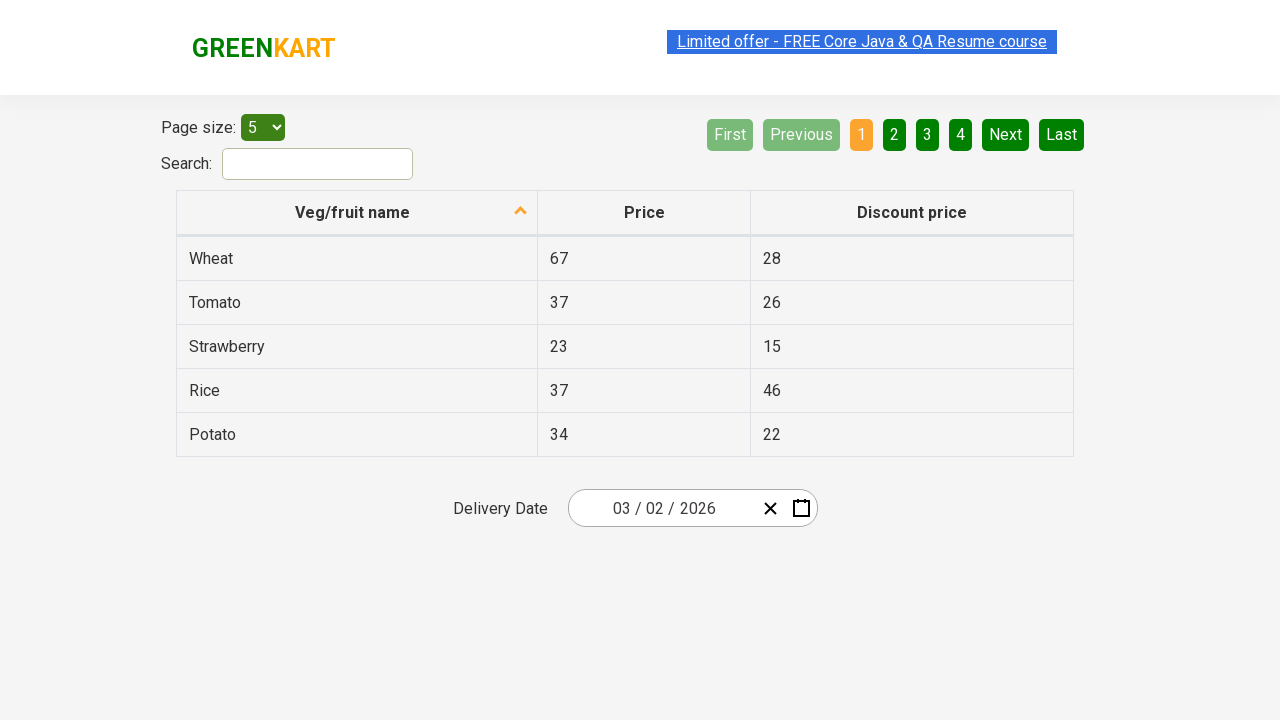

Clicked date picker input group to open calendar at (662, 508) on .react-date-picker__inputGroup
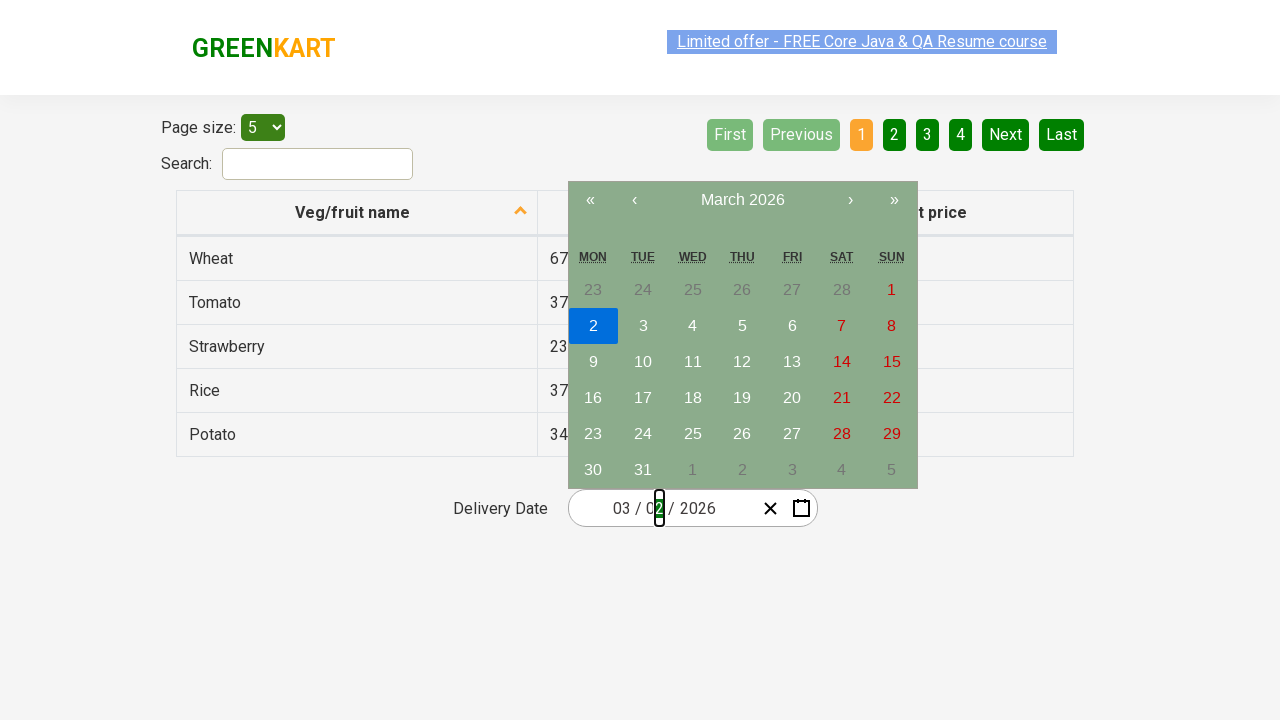

Clicked navigation label to navigate to month view at (742, 200) on .react-calendar__navigation__label
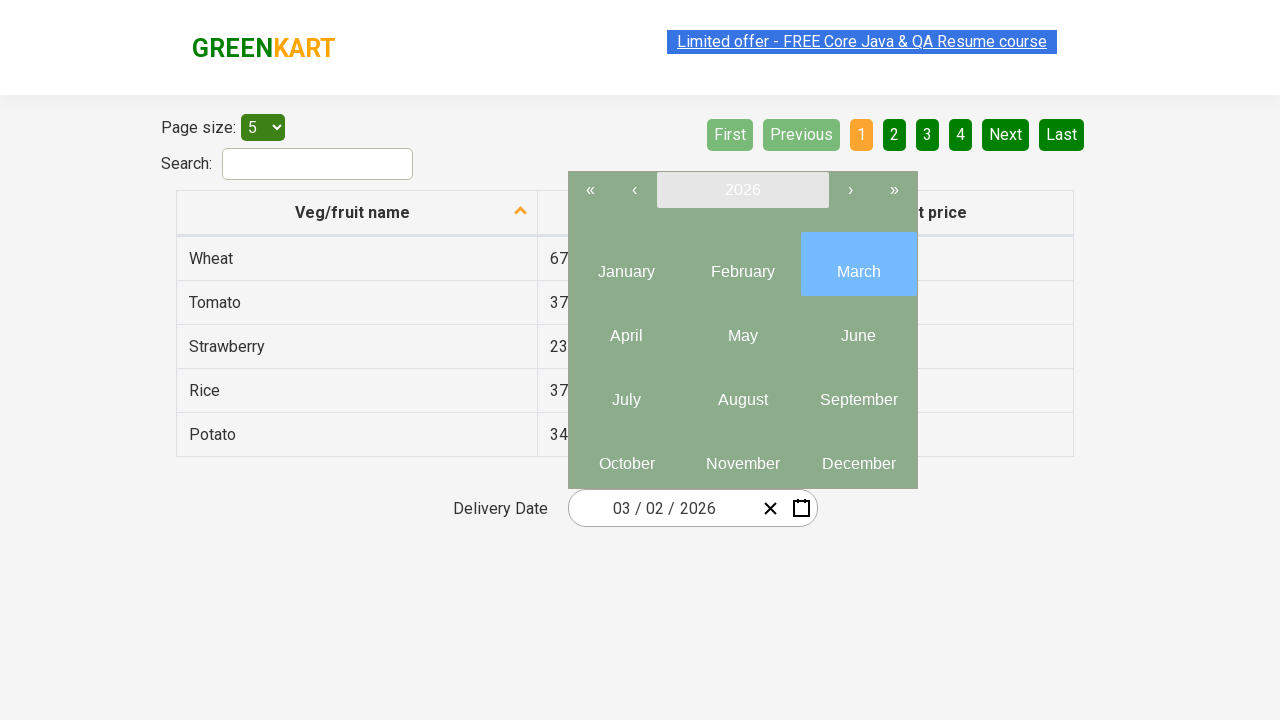

Clicked navigation label again to navigate to year view at (742, 190) on .react-calendar__navigation__label
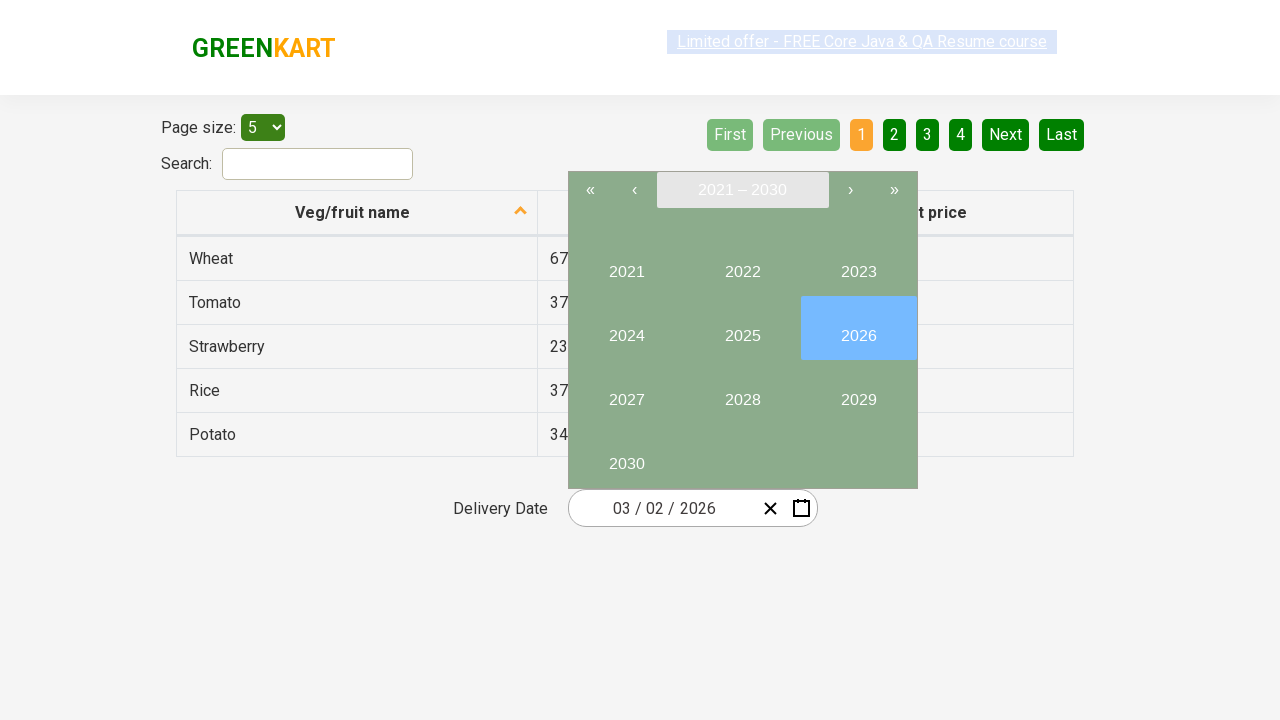

Selected year 2027 from year view at (626, 392) on //button[text()='2027']
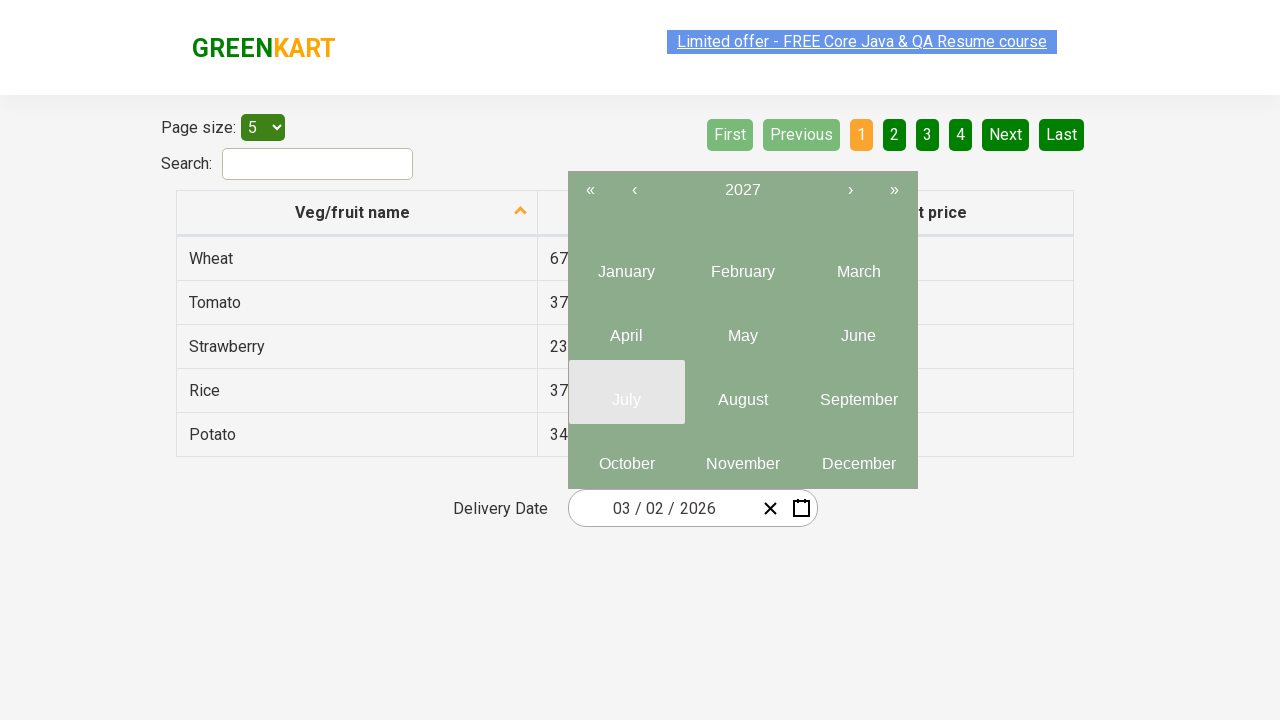

Selected month 6 (June) from month view at (858, 328) on .react-calendar__year-view__months__month >> nth=5
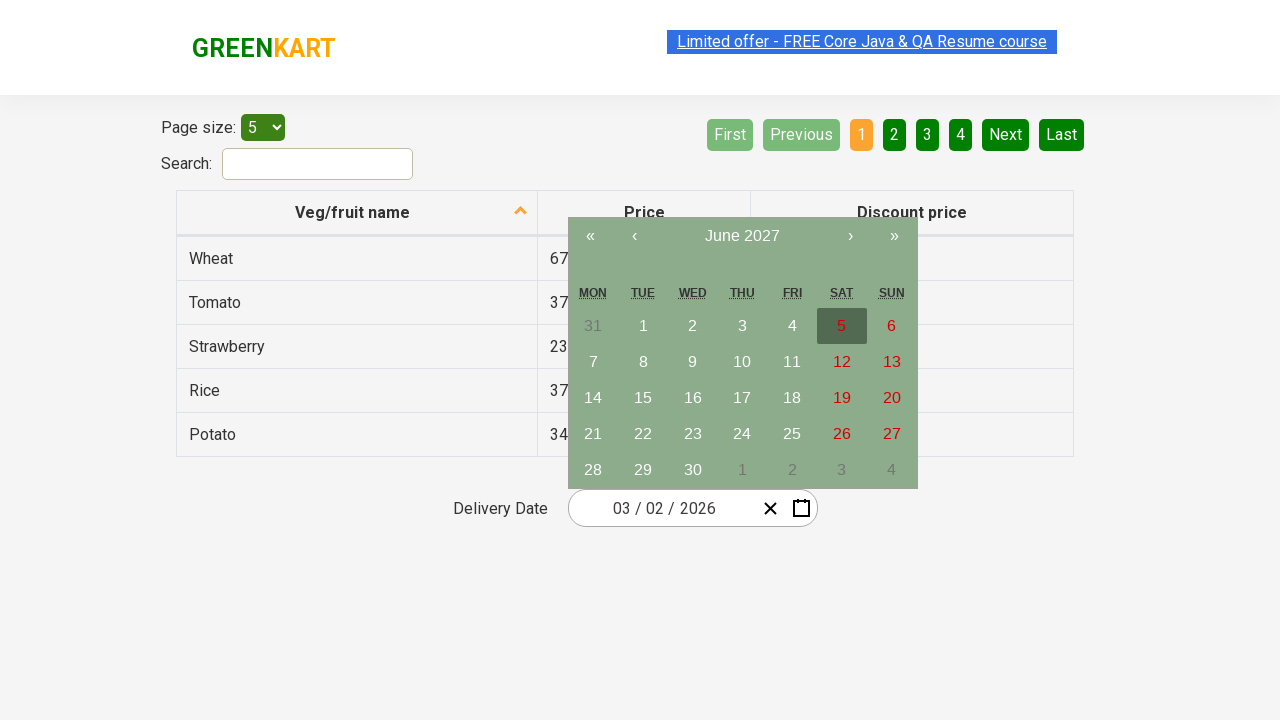

Selected date 15 from calendar at (643, 398) on //abbr[text()='15']
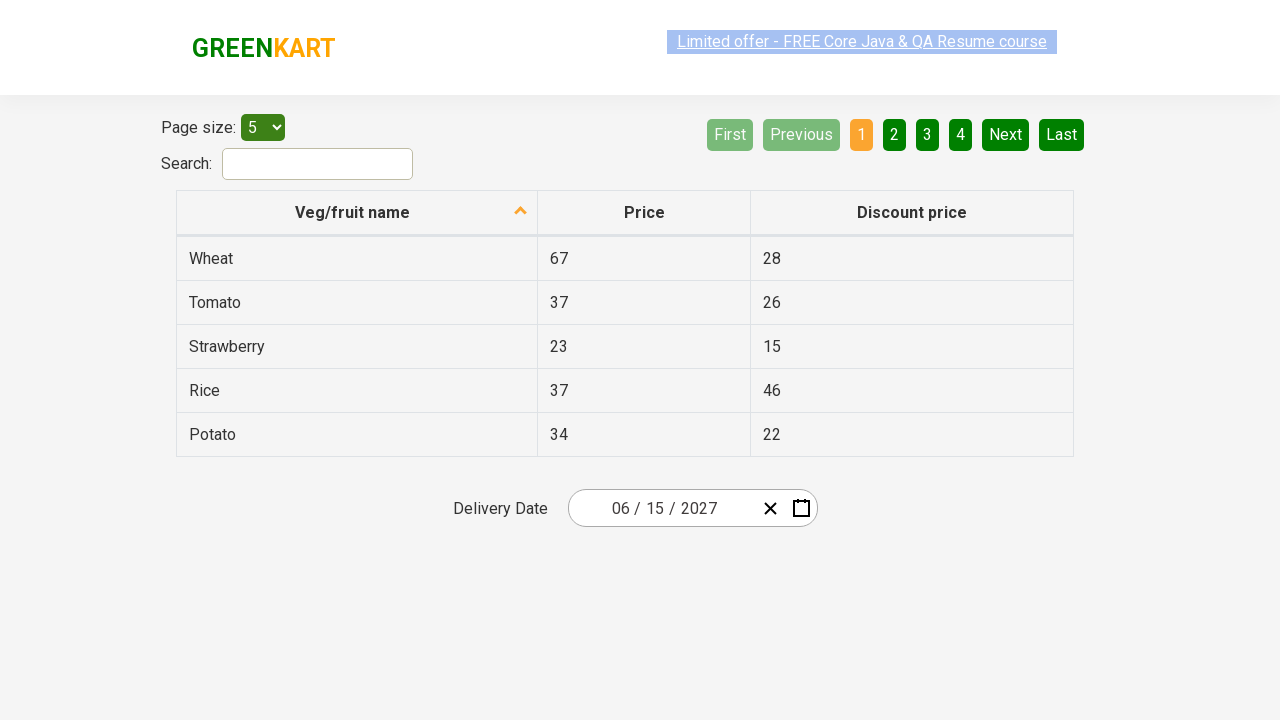

Date picker input group updated with selected date
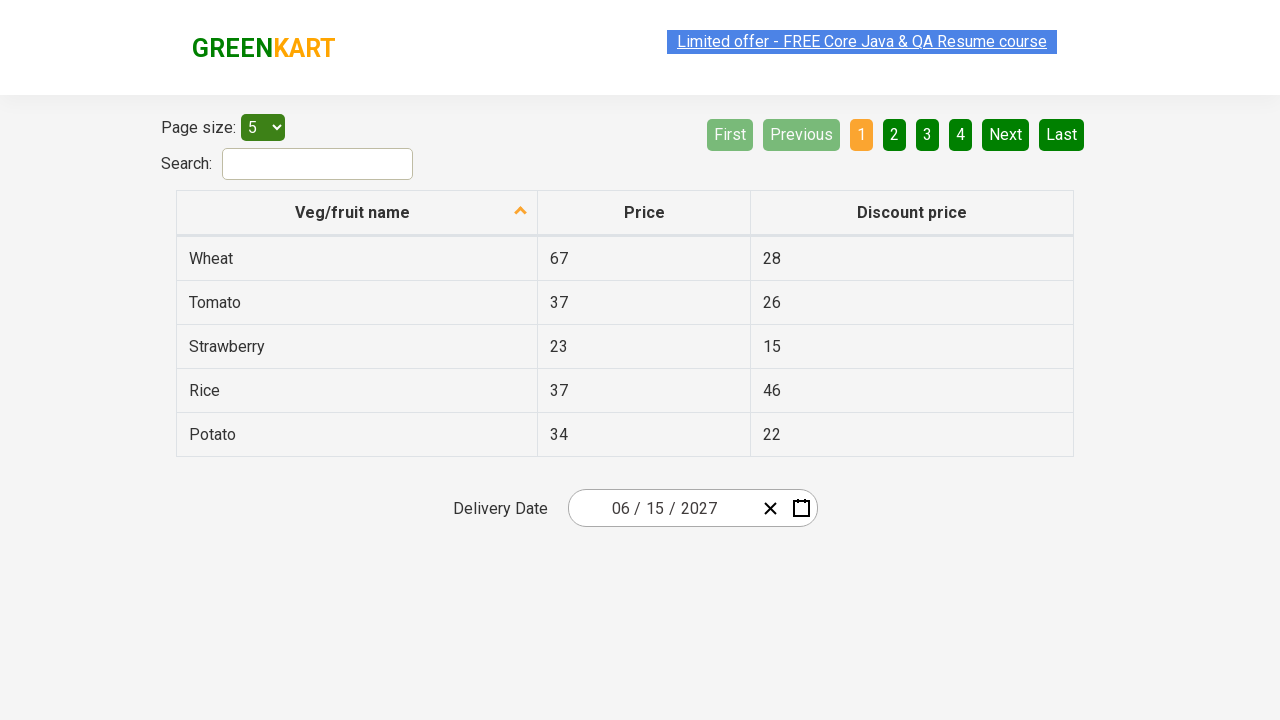

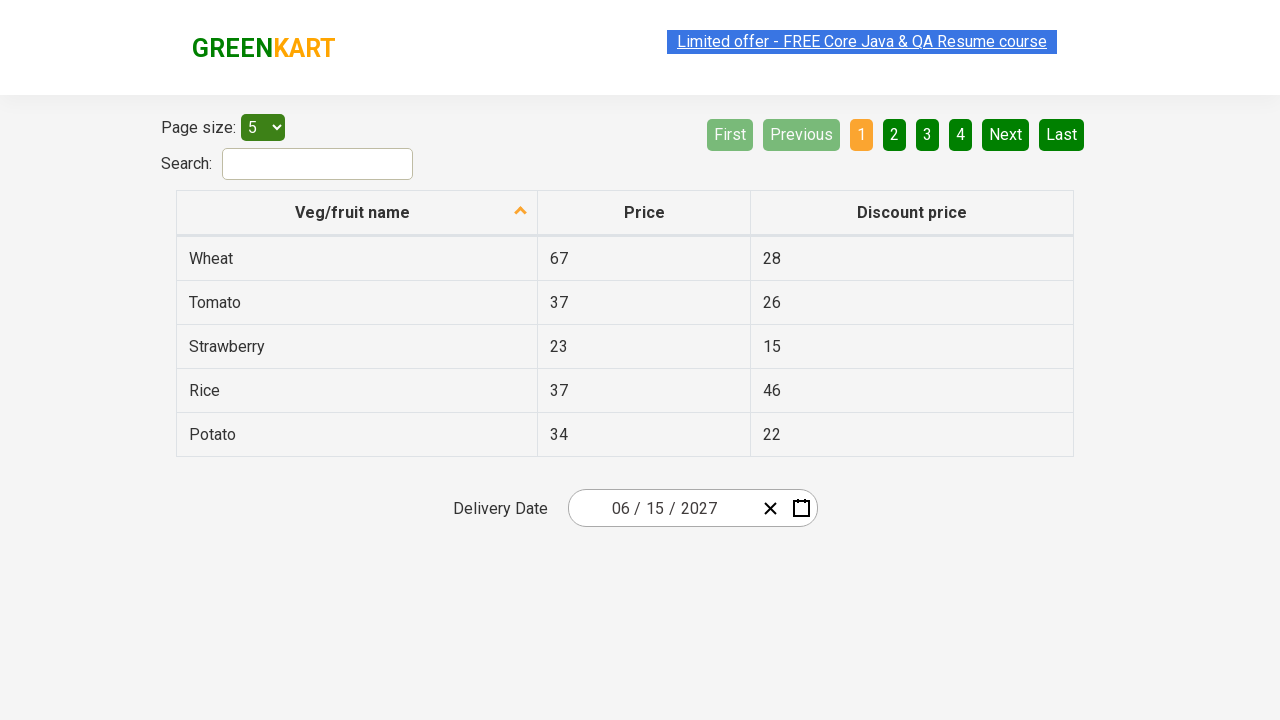